Tests JavaScript confirm dialog handling by clicking a button that triggers an alert popup, then dismissing (canceling) the alert

Starting URL: https://www.w3schools.com/js/tryit.asp?filename=tryjs_confirm

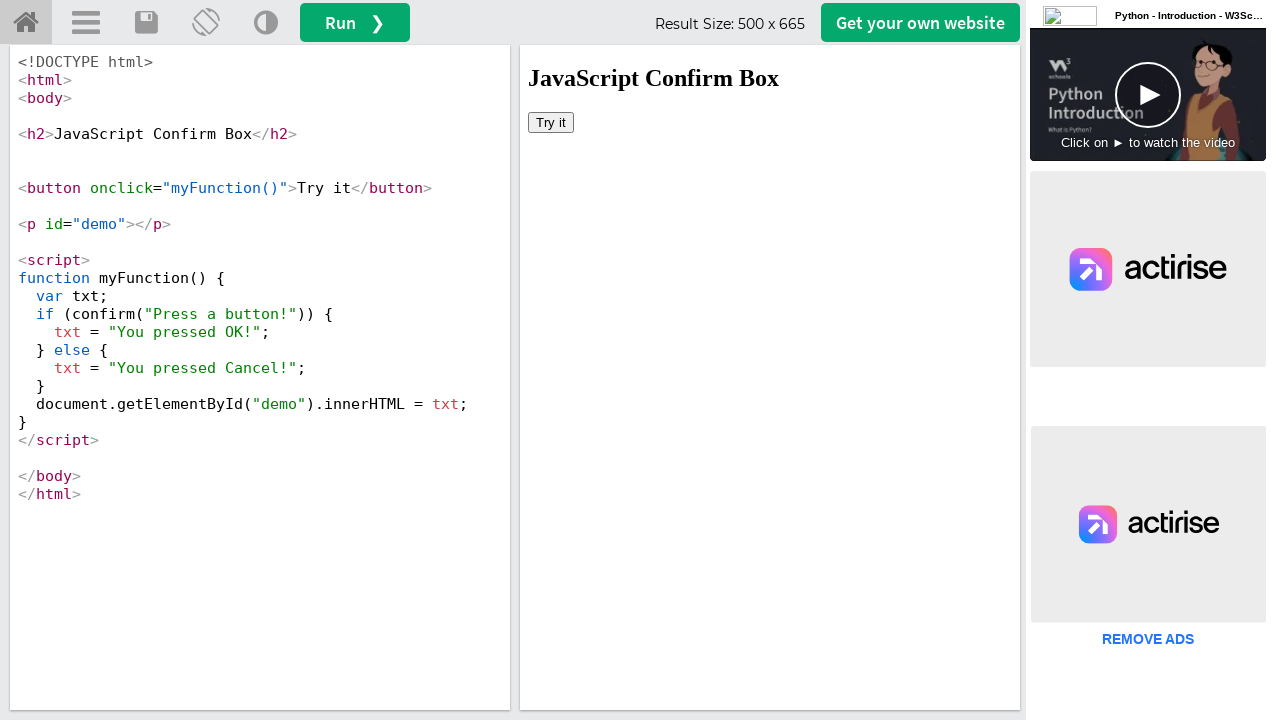

Located iframe containing demo content
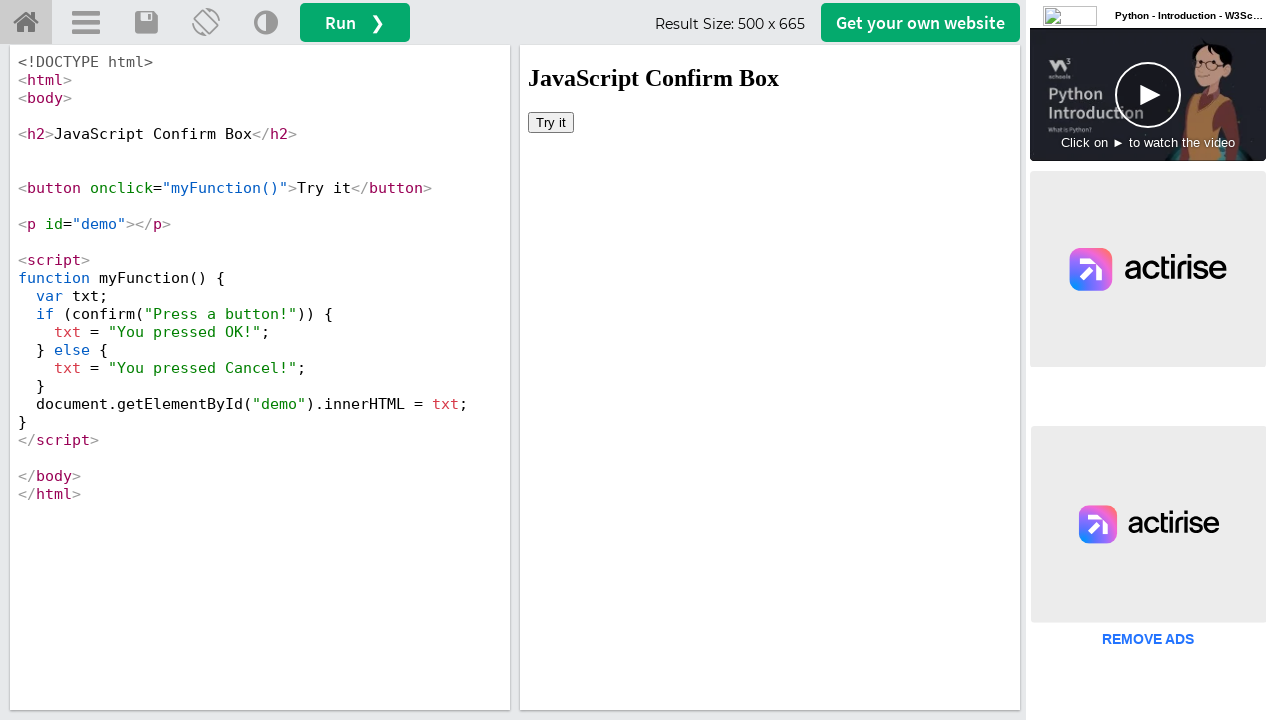

Clicked button to trigger confirm dialog at (551, 122) on #iframeResult >> internal:control=enter-frame >> body > button
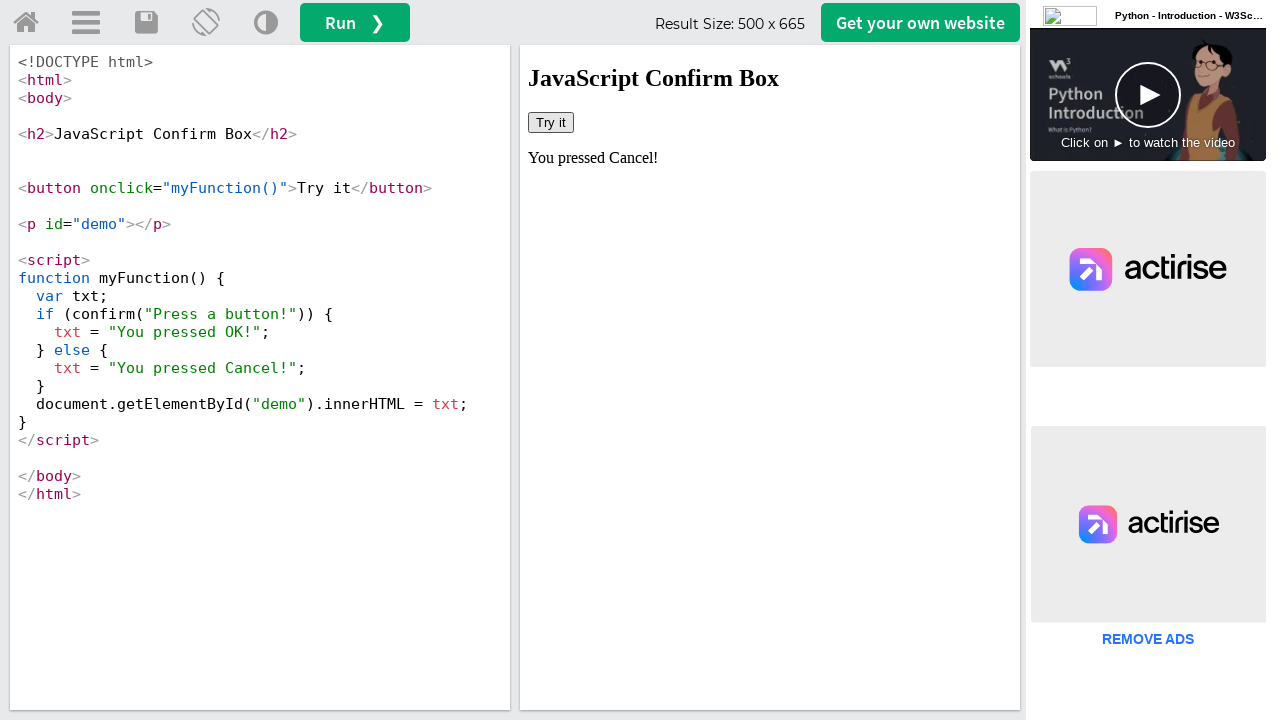

Set up dialog handler to dismiss alerts
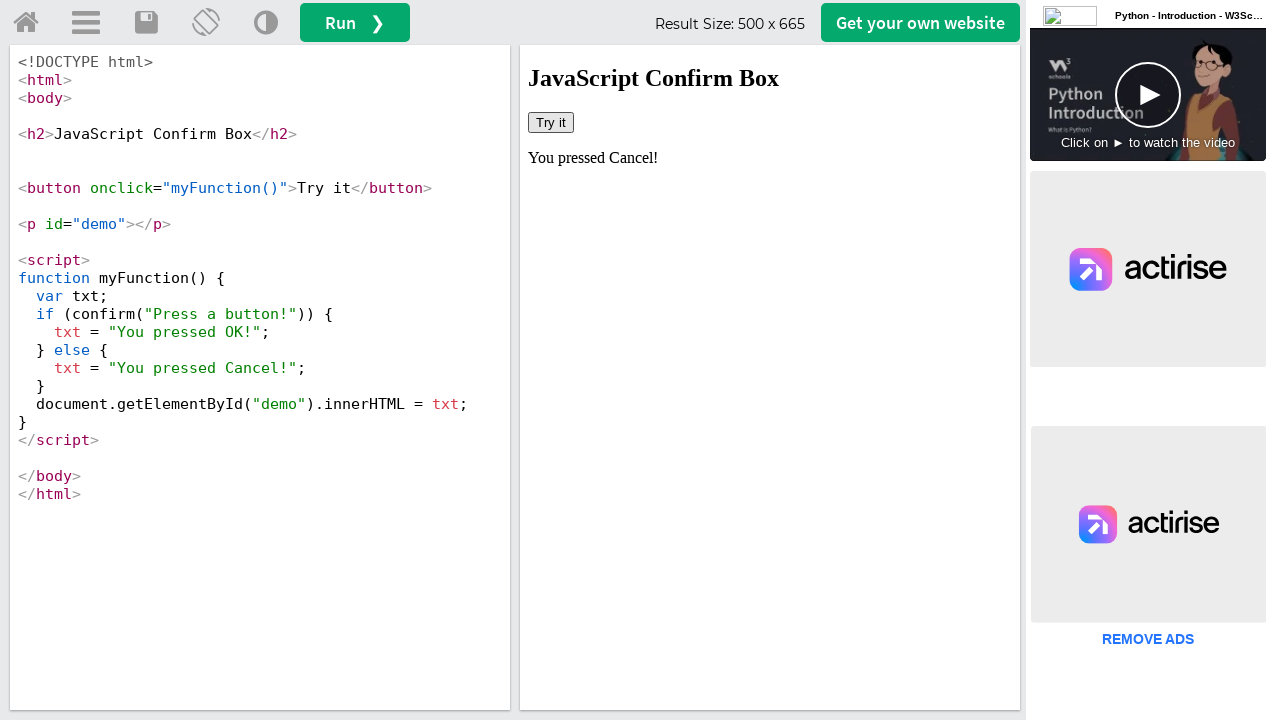

Clicked button again to trigger alert popup, which was dismissed at (551, 122) on #iframeResult >> internal:control=enter-frame >> body > button
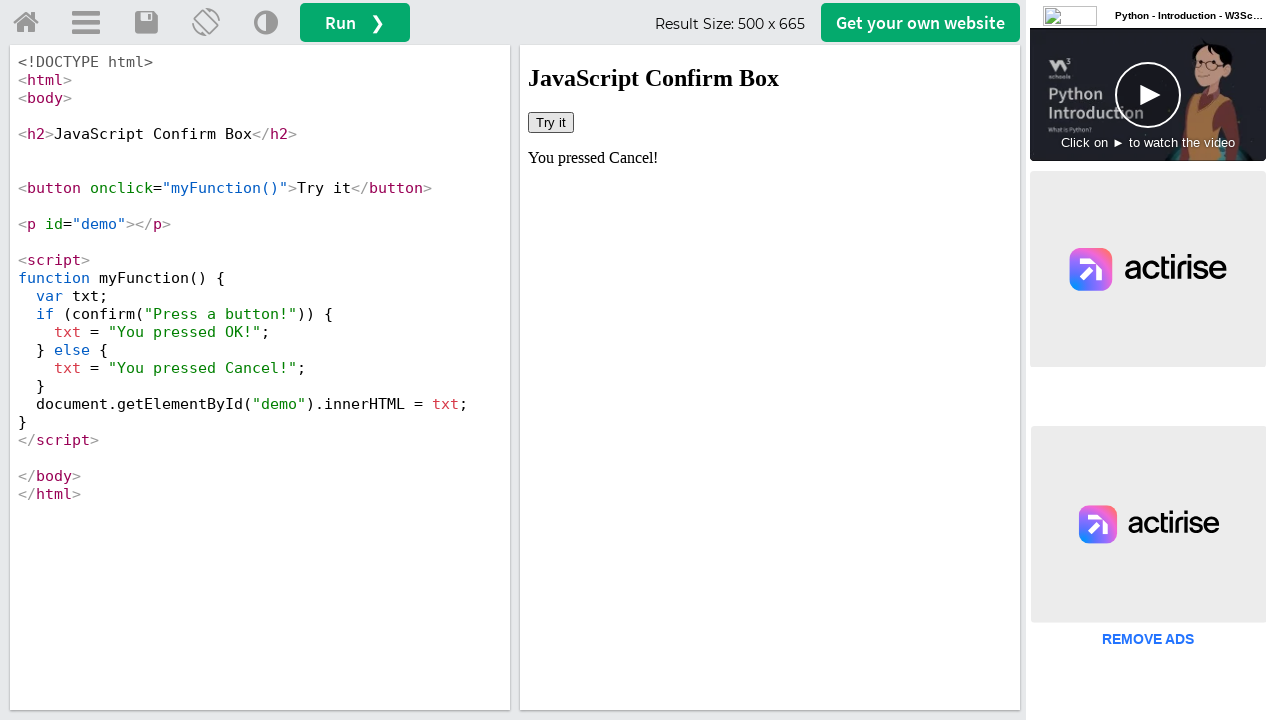

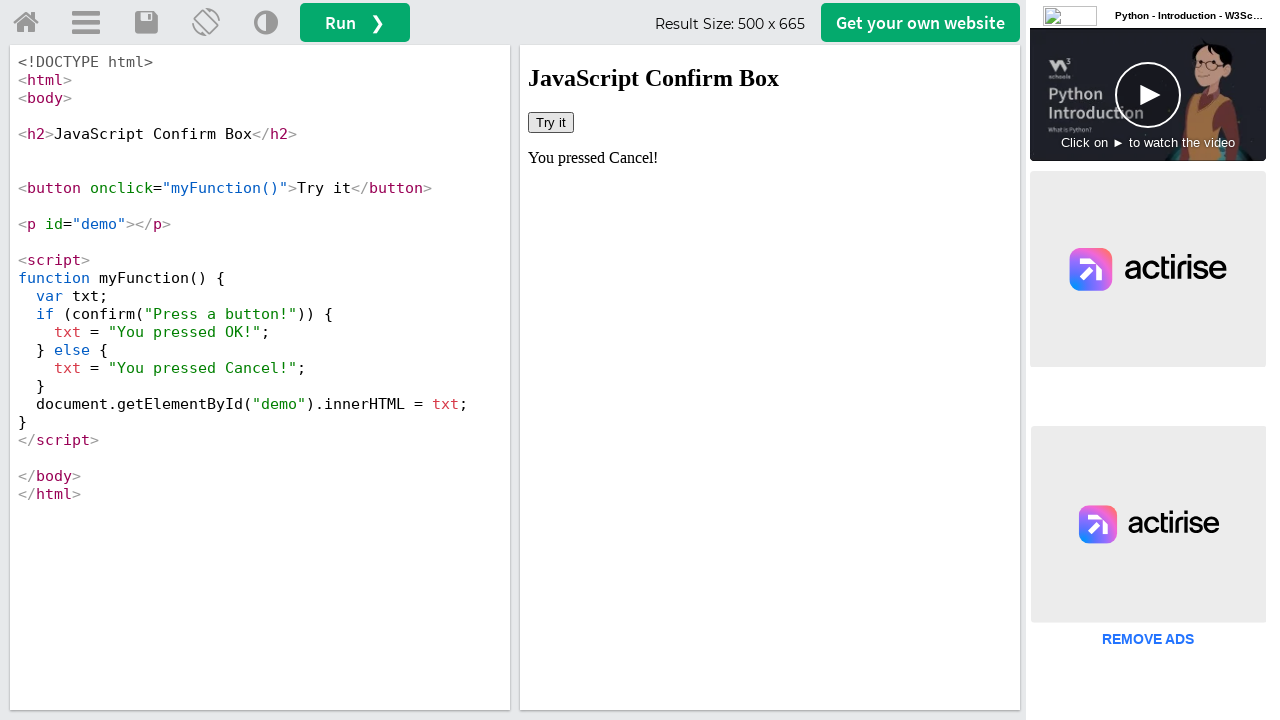